Tests explicit wait functionality by clicking a button and waiting for an element to become visible on the page

Starting URL: https://leafground.com/waits.xhtml

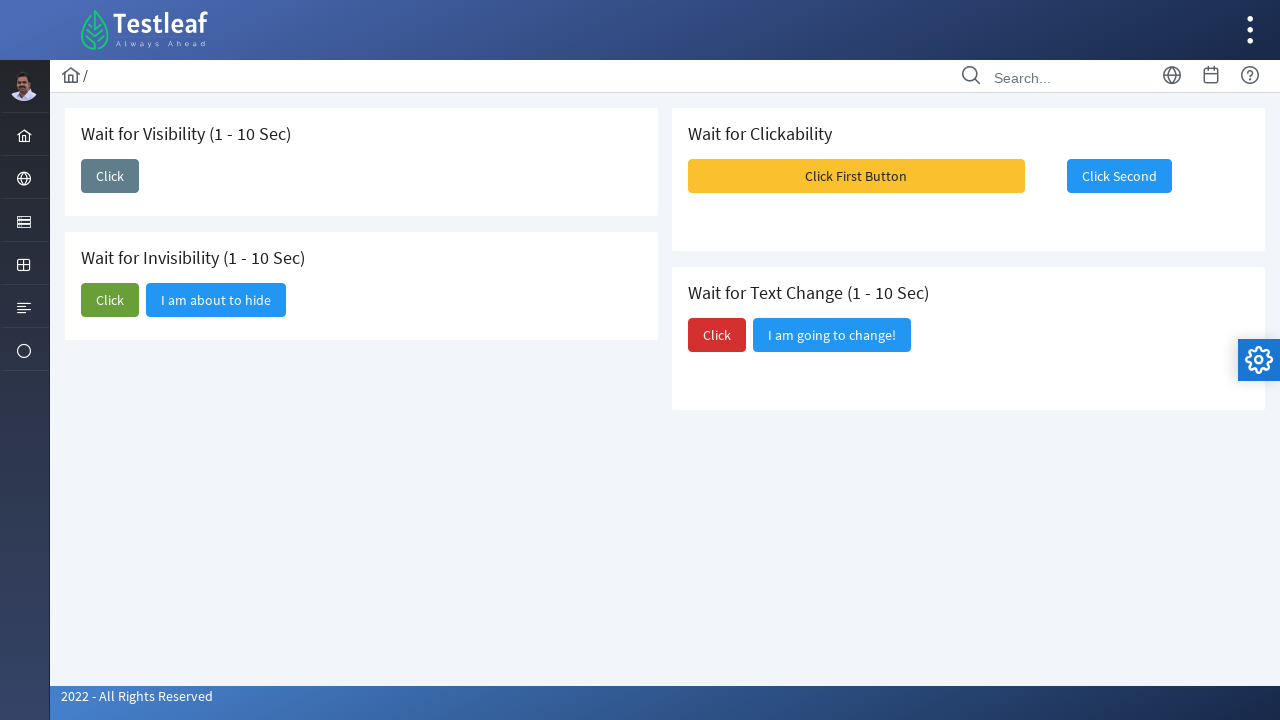

Navigated to explicit wait test page
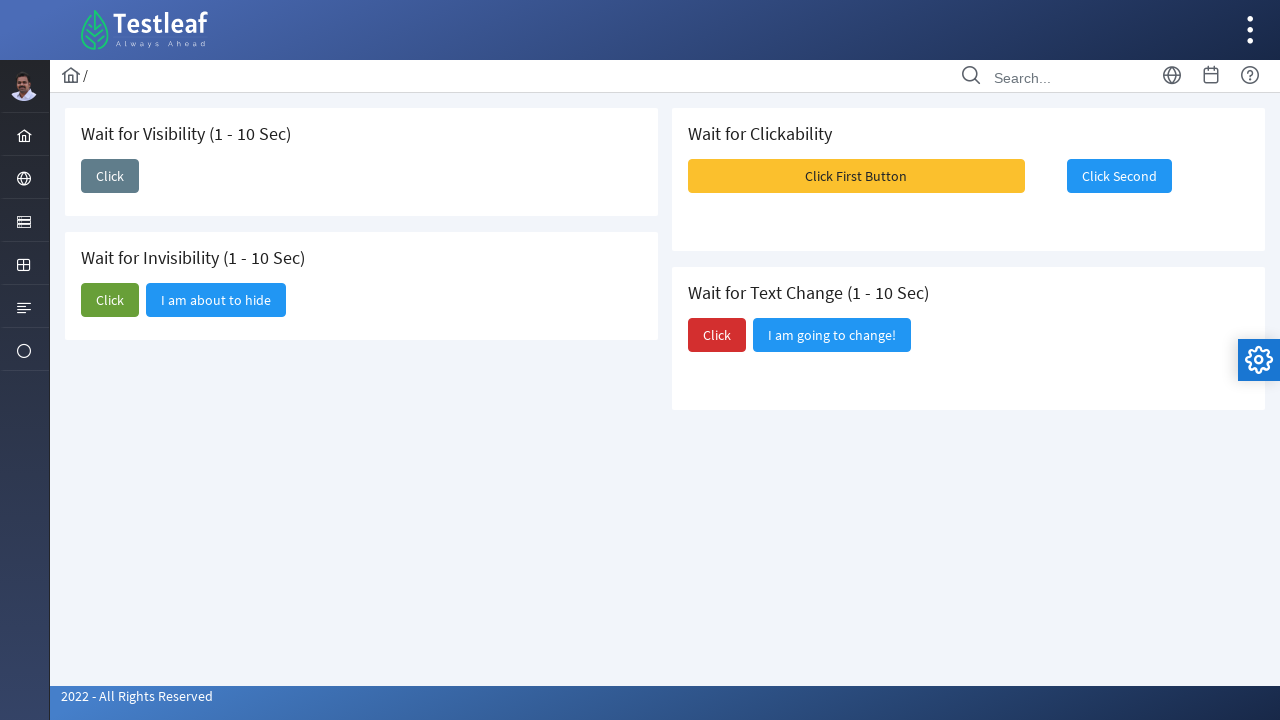

Clicked button to trigger wait scenario at (110, 176) on xpath=//span[text()='Click']
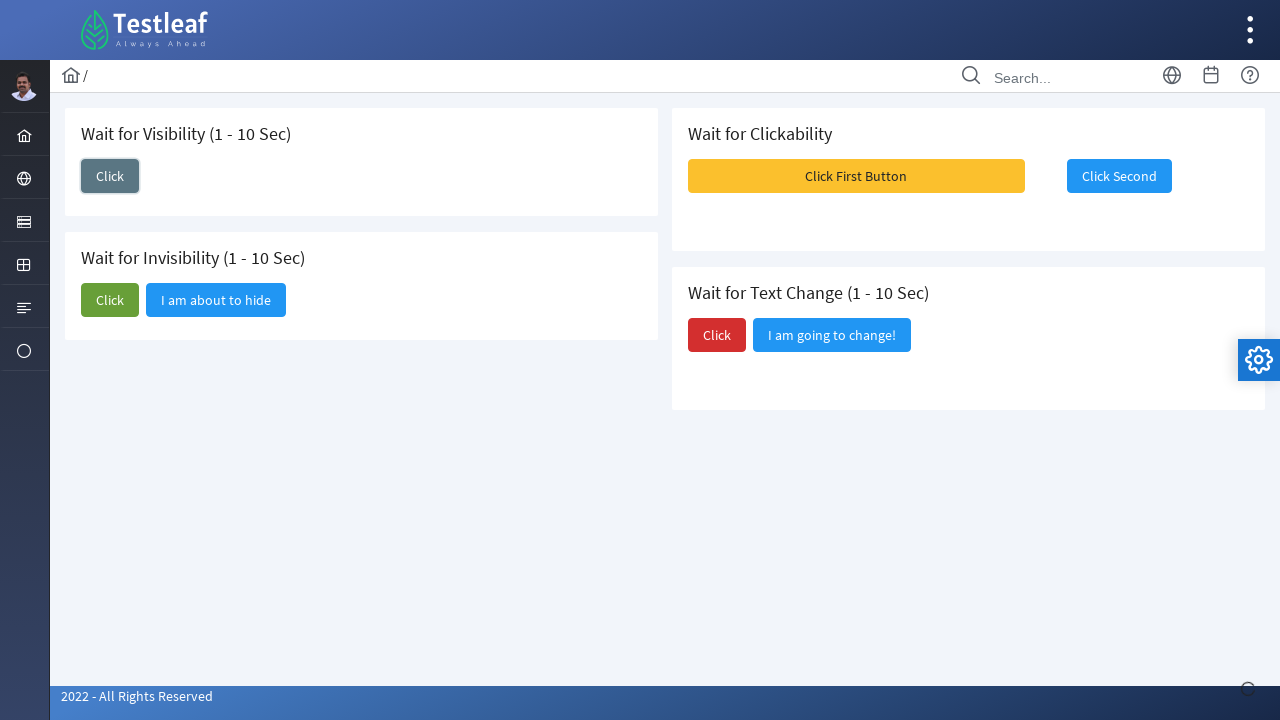

Waited for element to become visible (explicit wait completed)
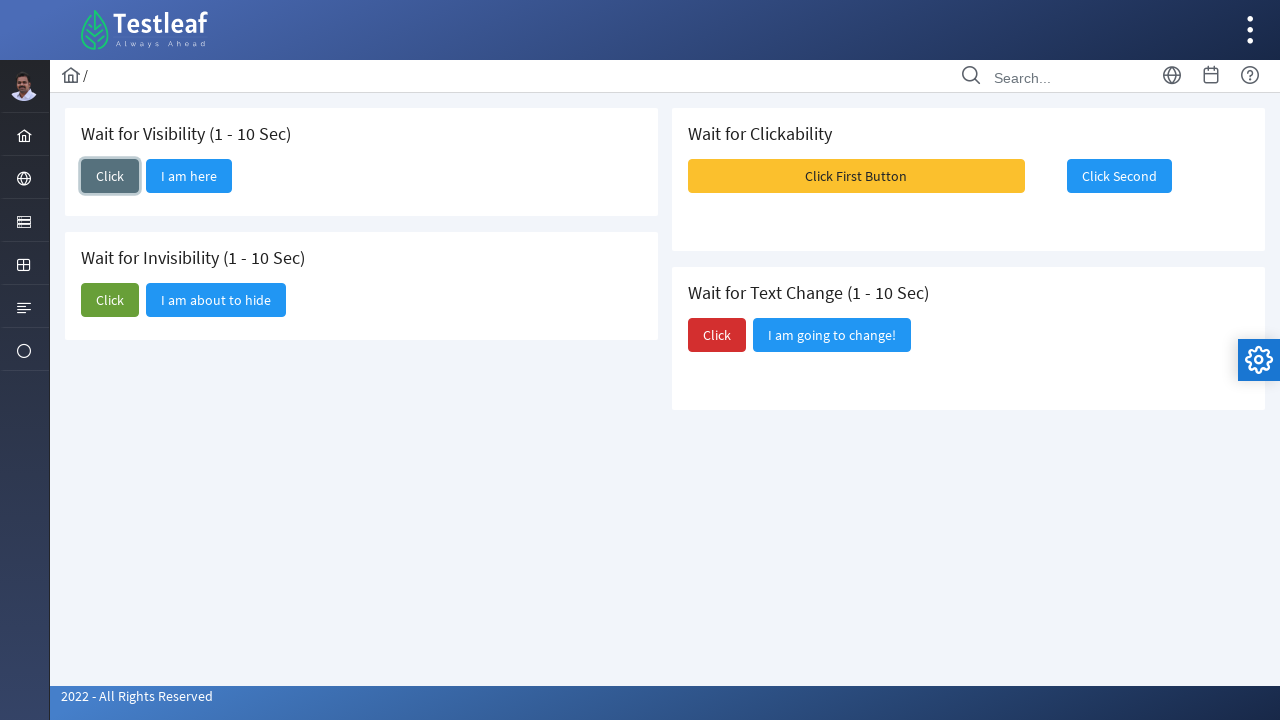

Verified element visibility: True
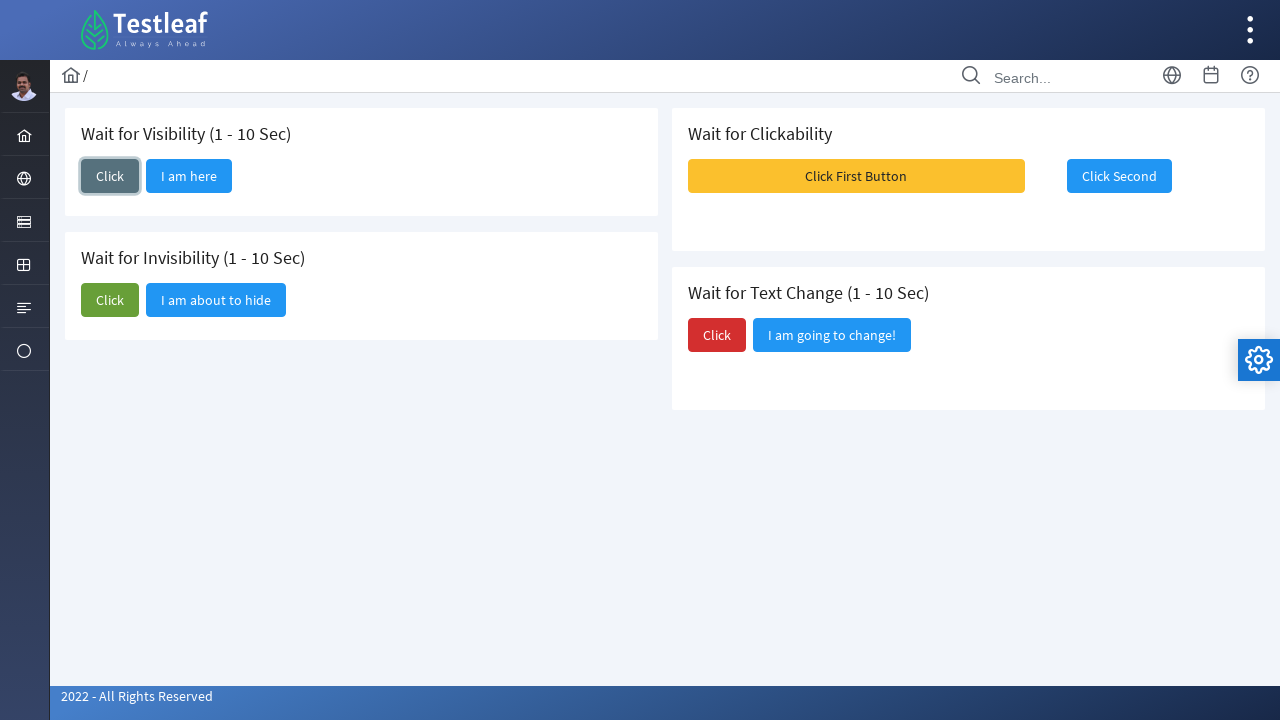

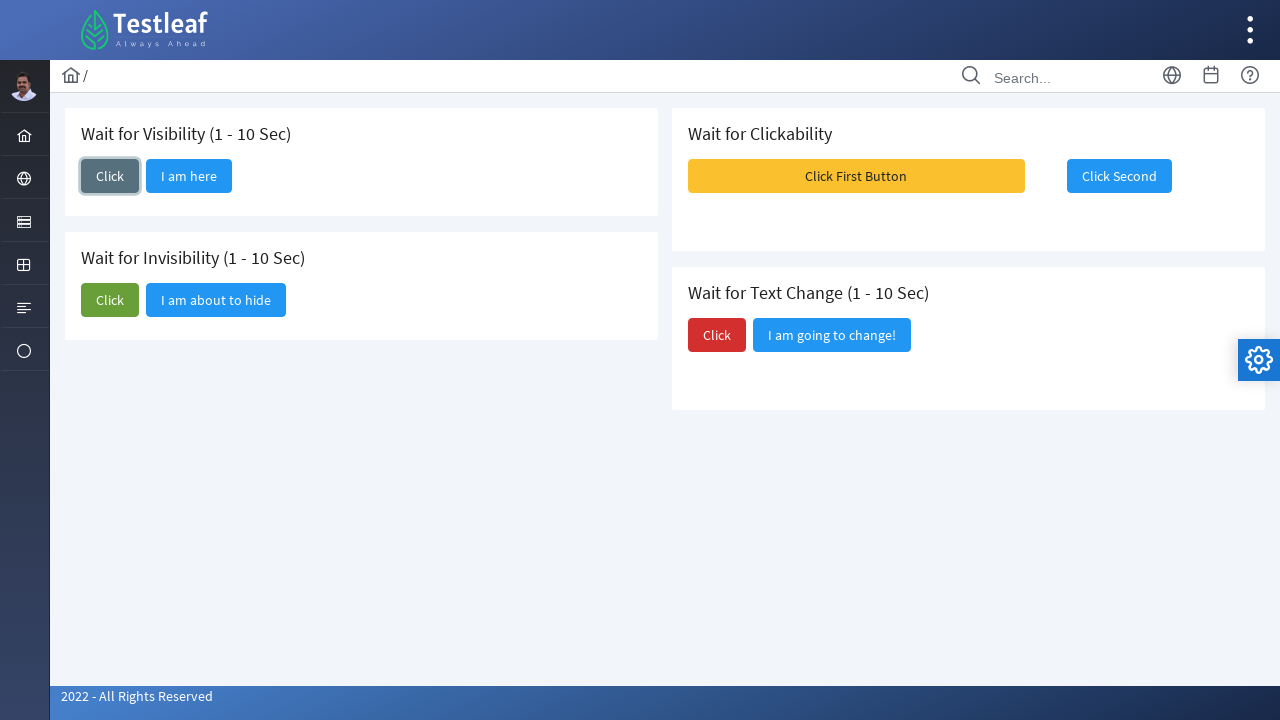